Tests drag and drop functionality by dragging an element from source to target location within an iframe

Starting URL: https://jqueryui.com/droppable/

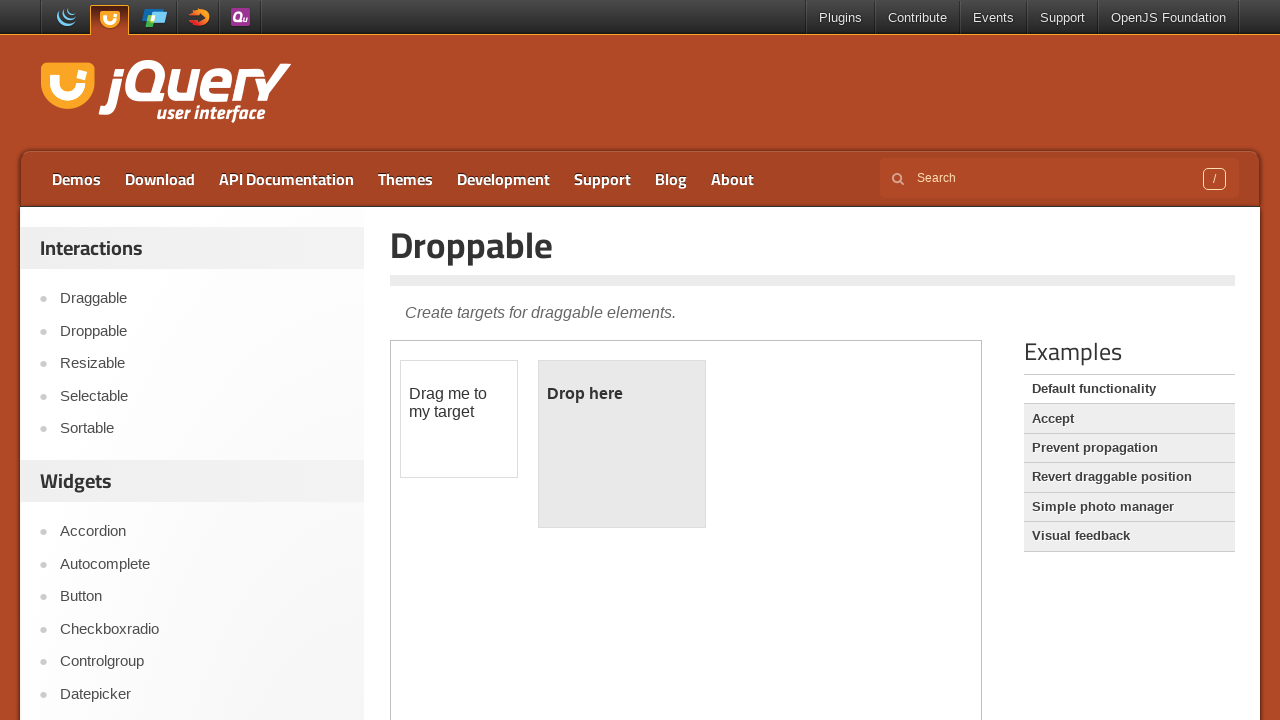

Located and switched to iframe containing drag and drop demo
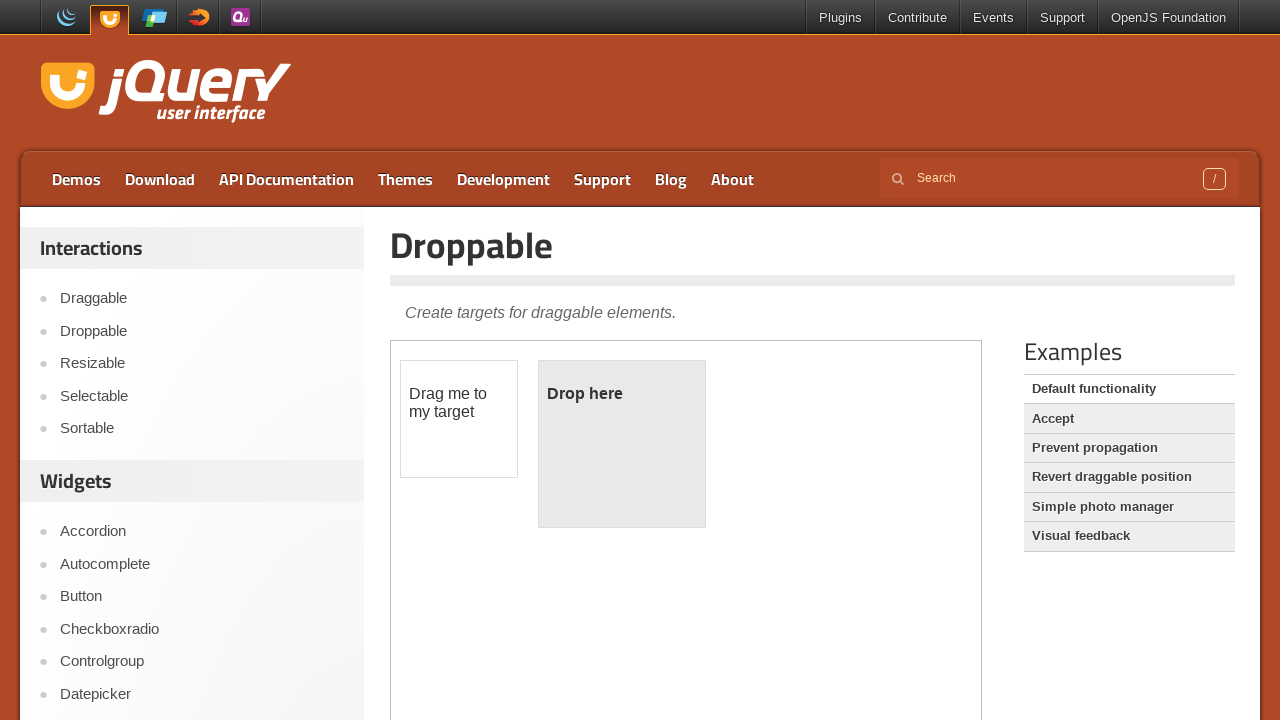

Located source draggable element with id 'draggable'
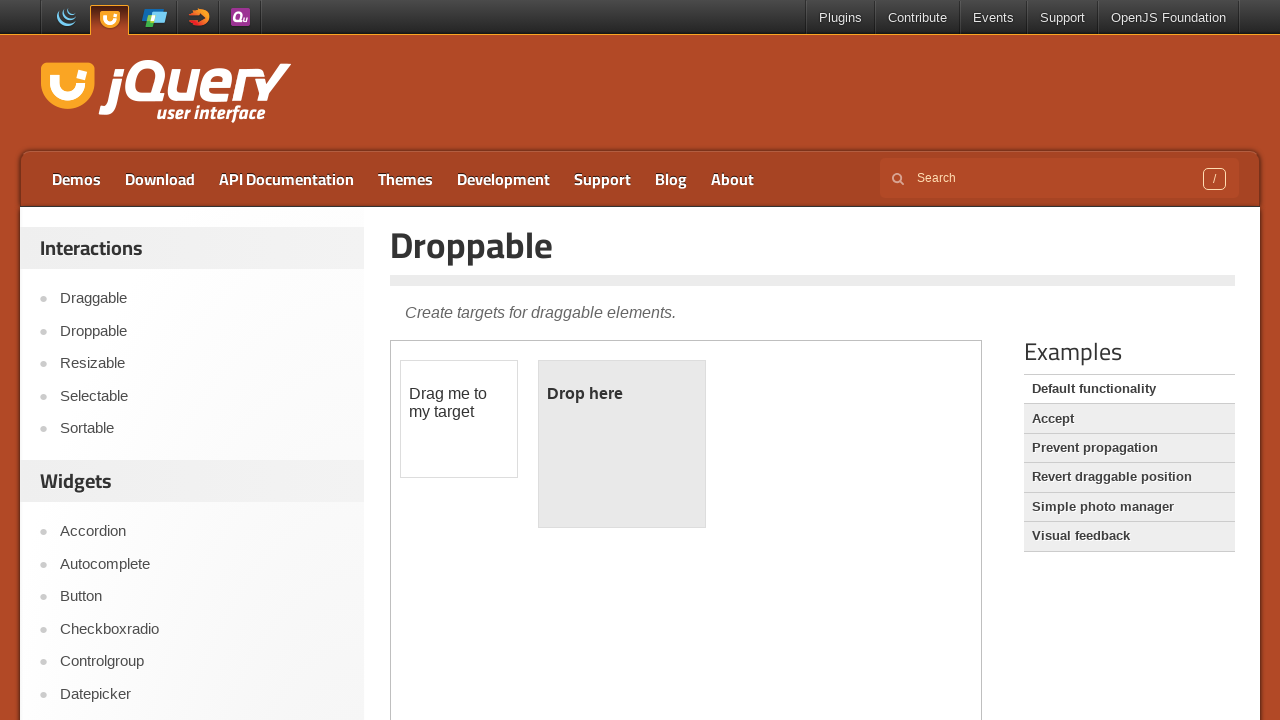

Located target droppable element with id 'droppable'
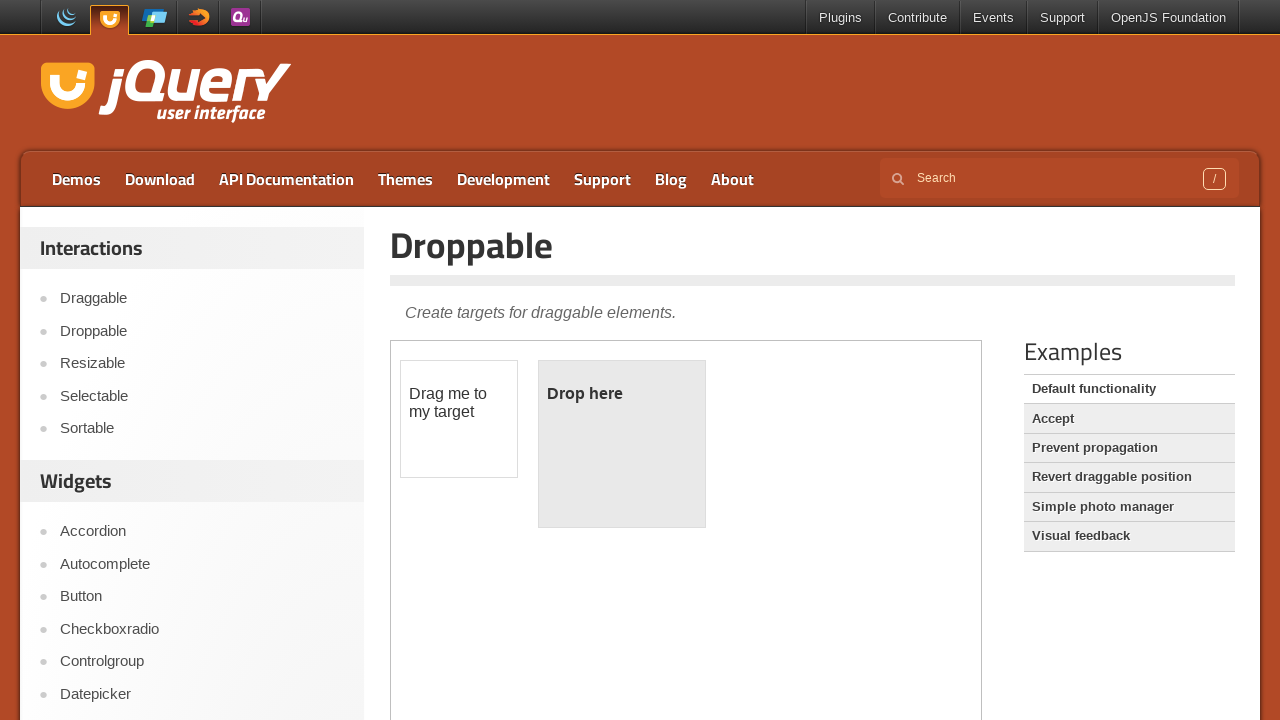

Dragged source element to target droppable location at (622, 444)
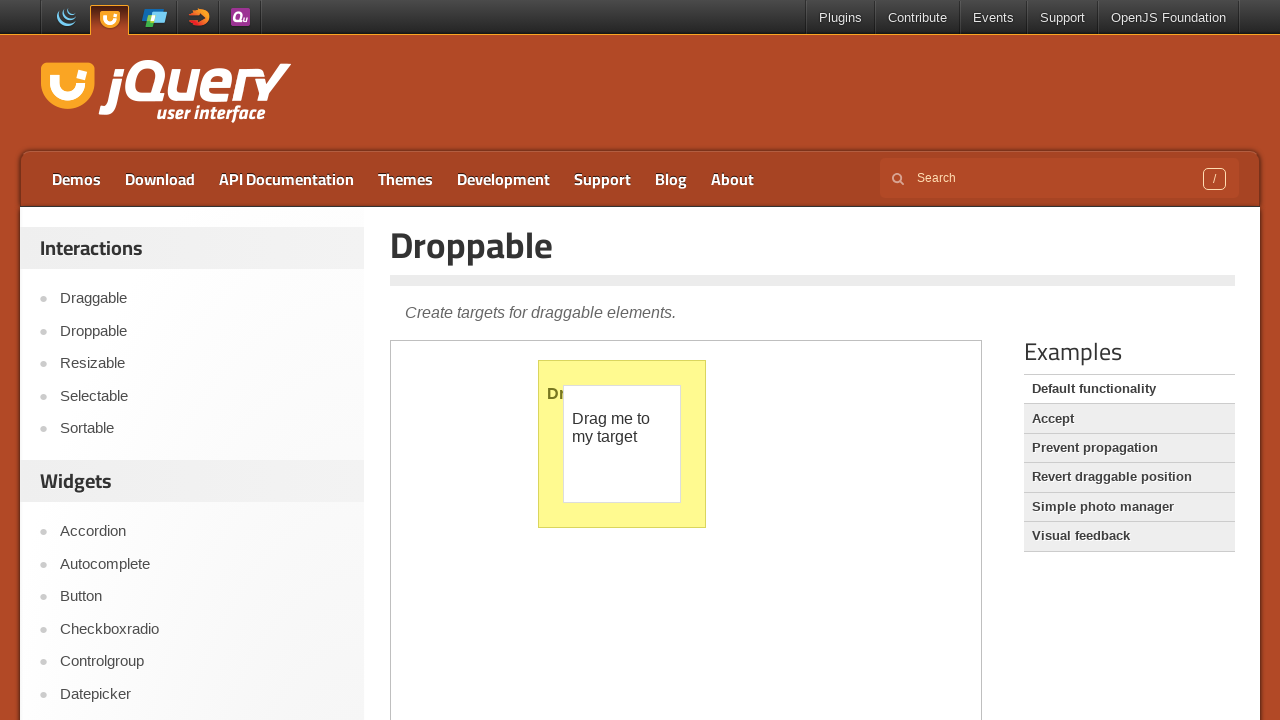

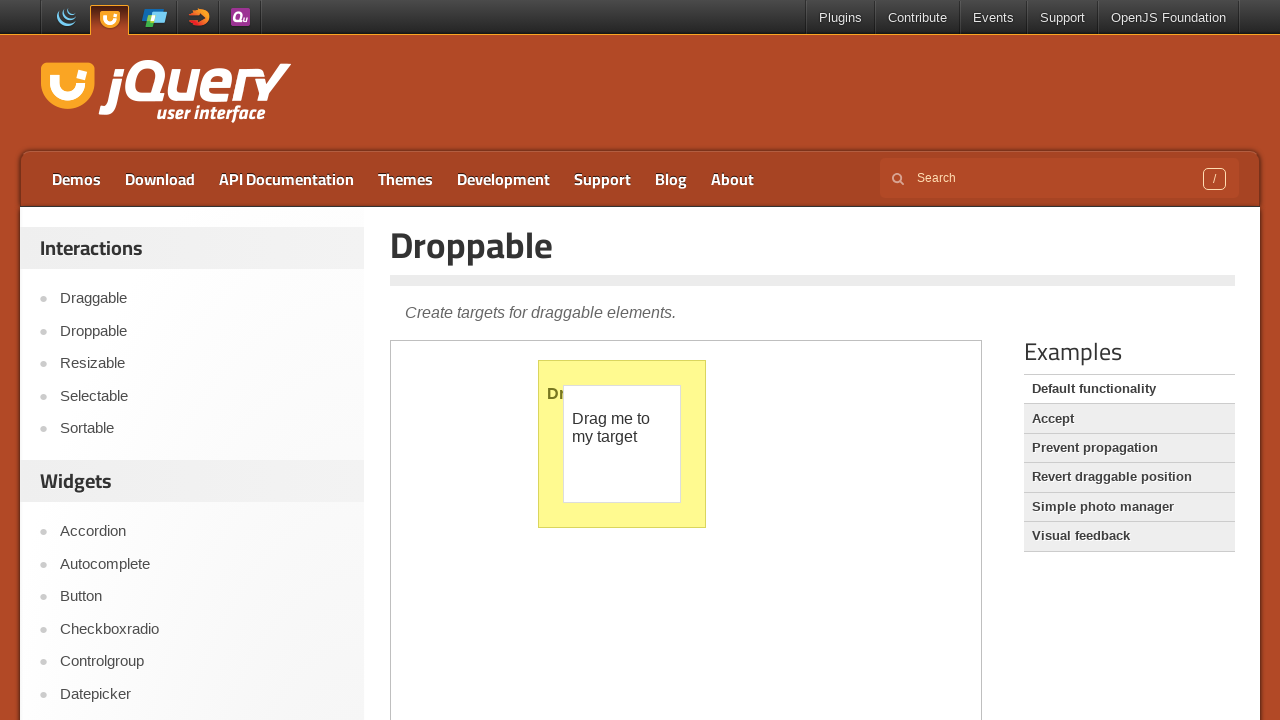